Tests checkbox functionality by checking and unchecking the second checkbox and verifying its state

Starting URL: https://the-internet.herokuapp.com/checkboxes

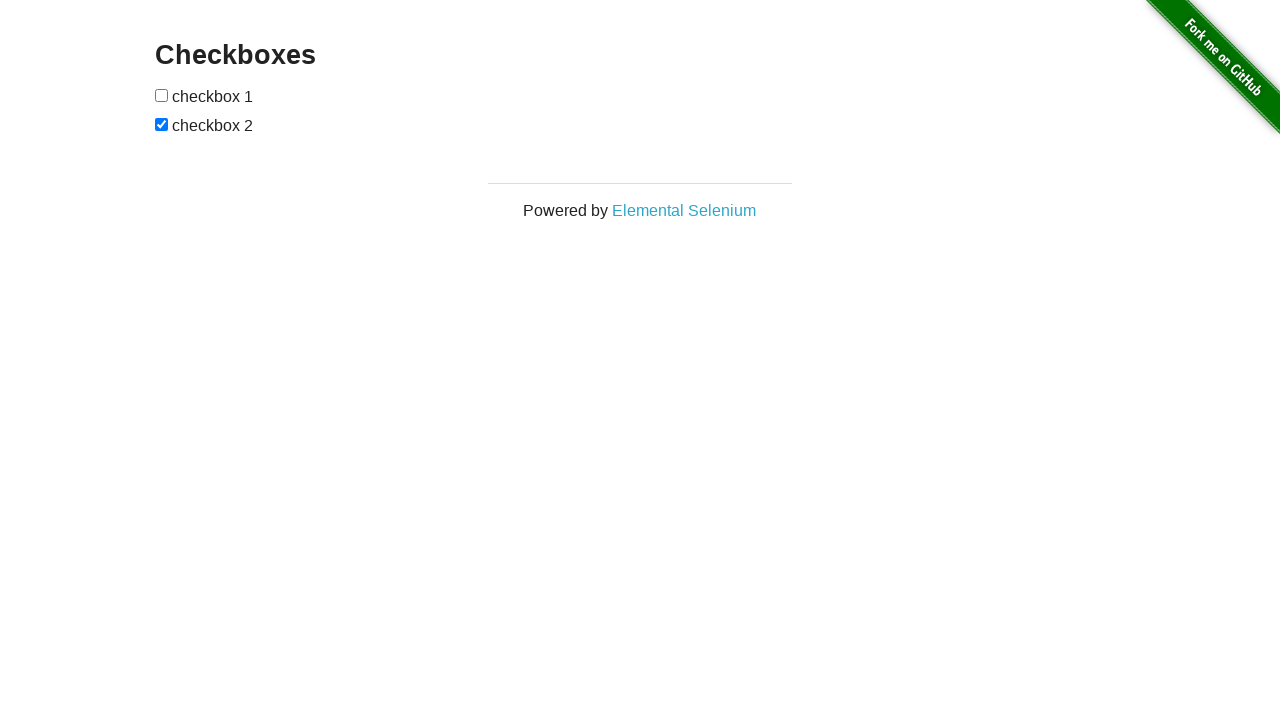

Located the second checkbox element
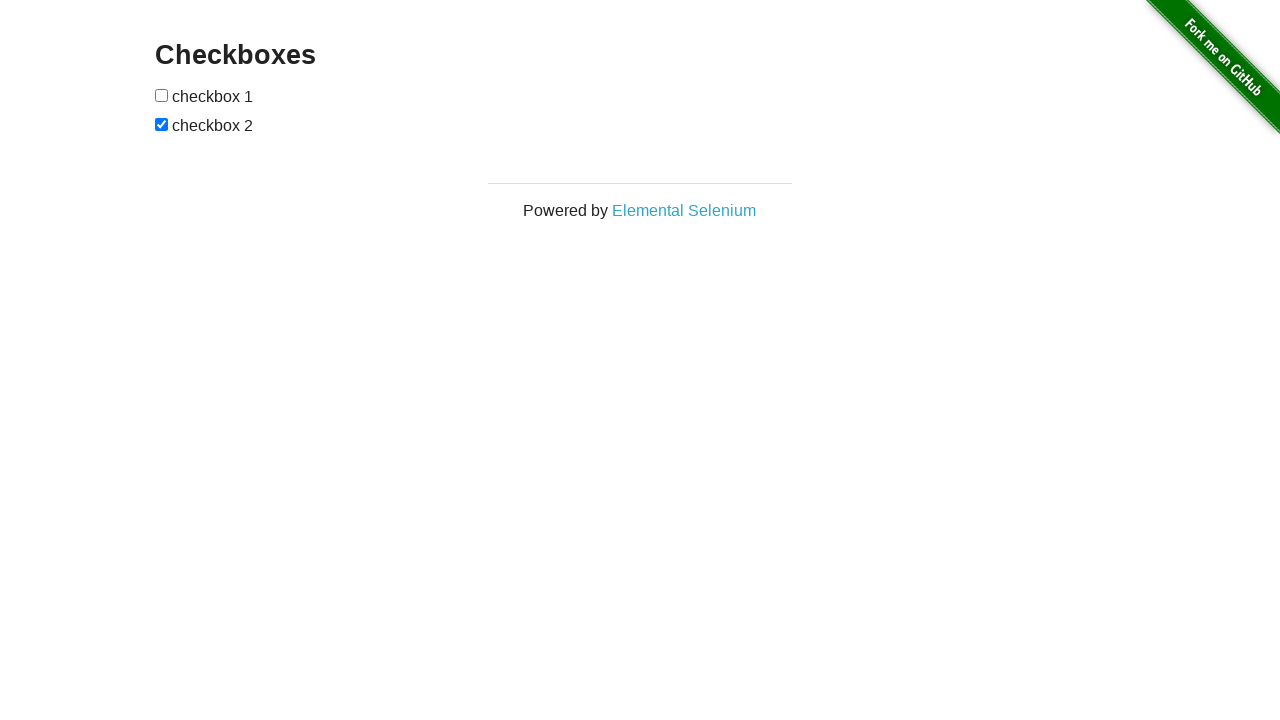

Checked the second checkbox on #checkboxes input[type="checkbox"]:last-child
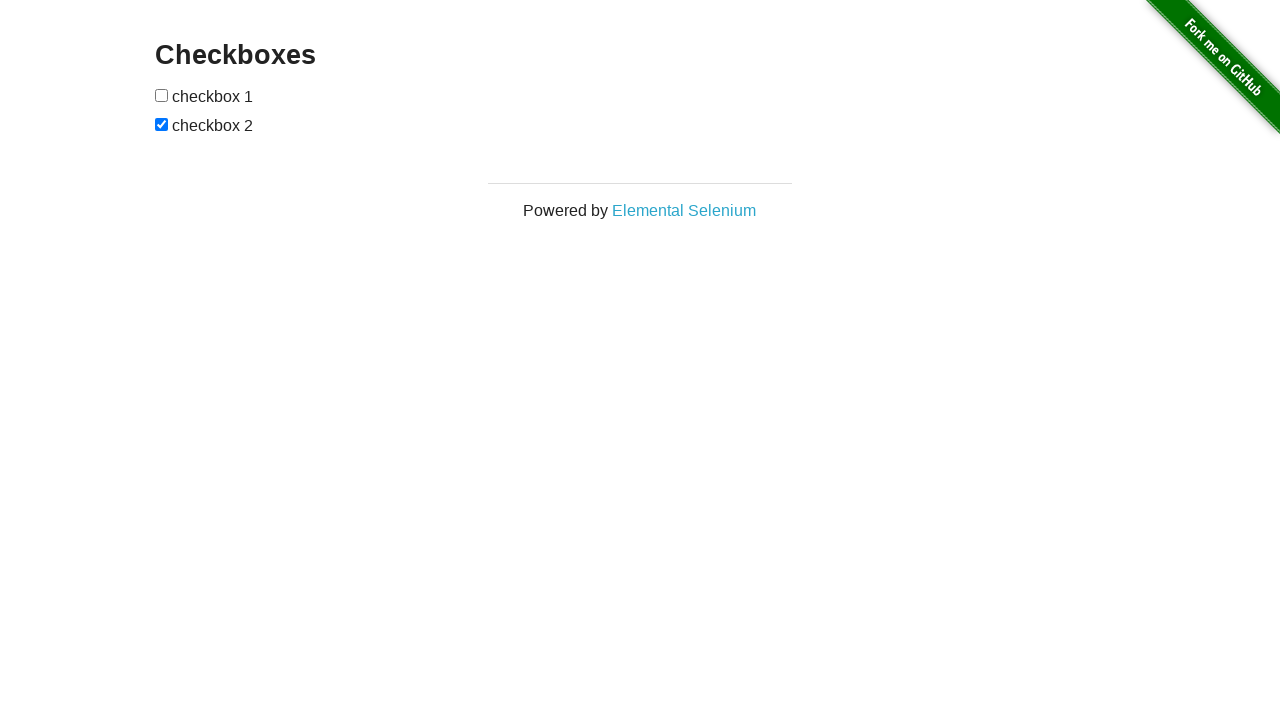

Verified that the second checkbox is checked
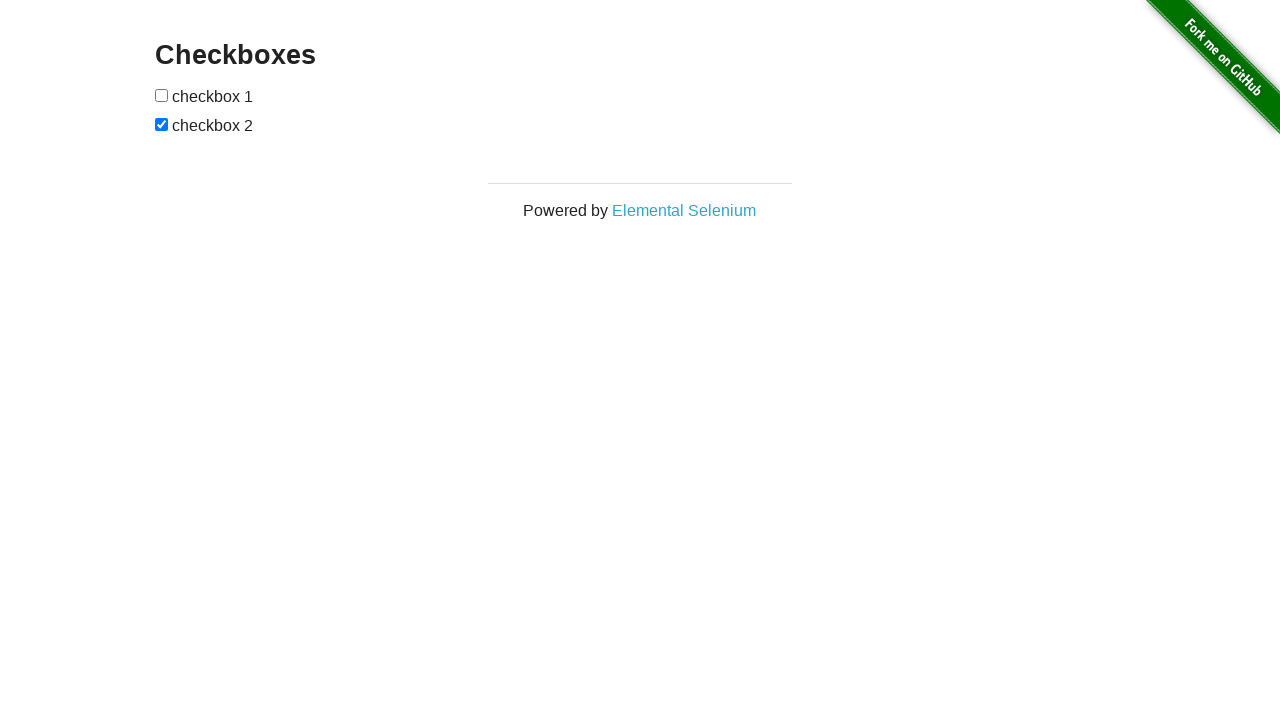

Unchecked the second checkbox at (162, 124) on #checkboxes input[type="checkbox"]:last-child
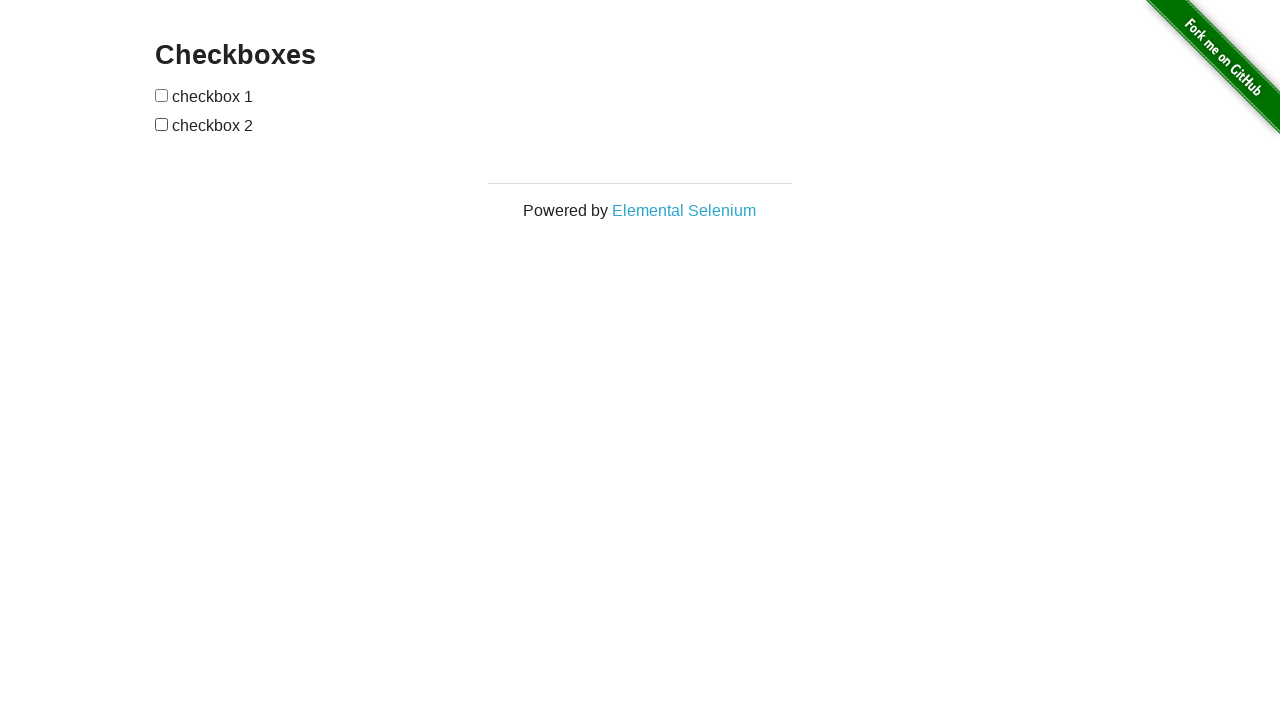

Verified that the second checkbox is unchecked
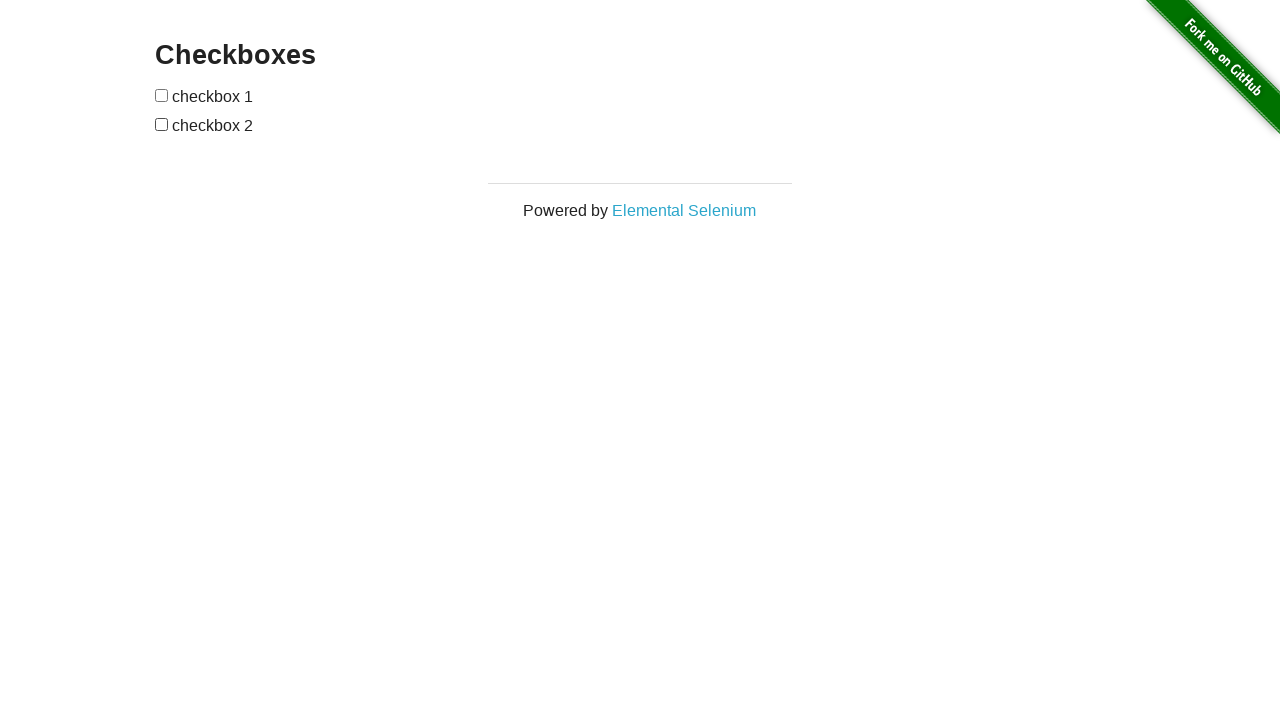

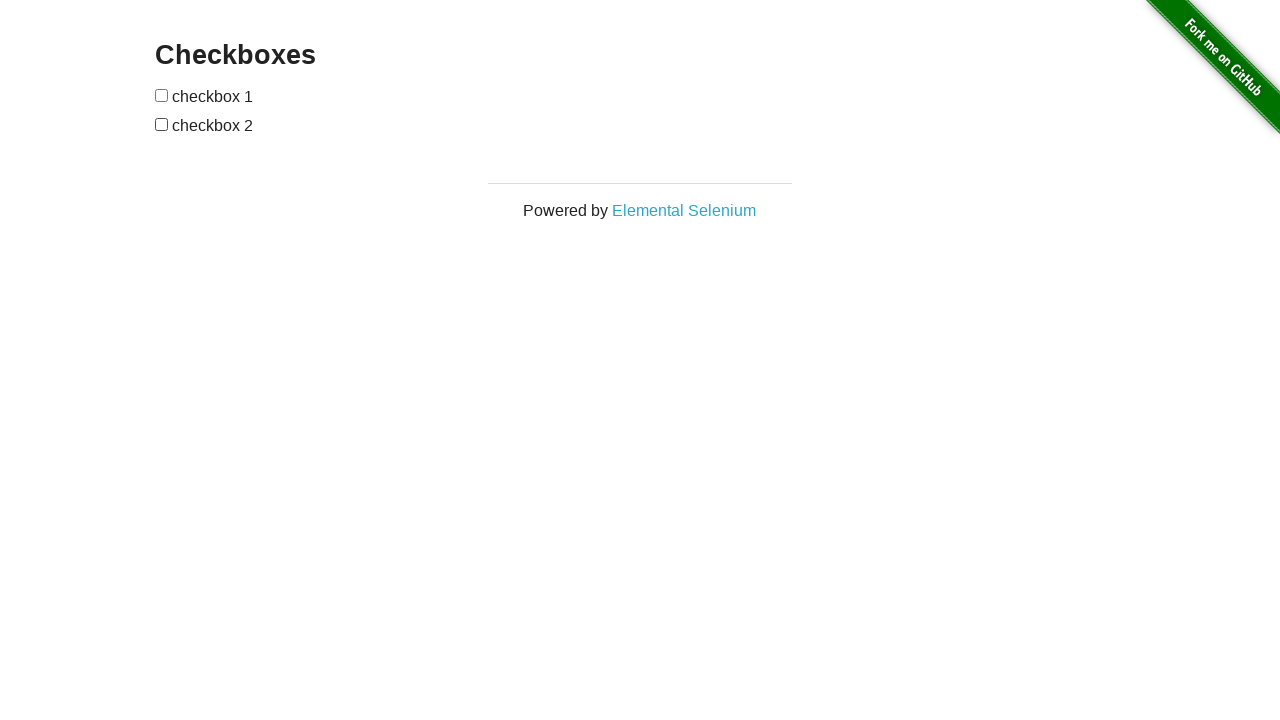